Tests checkbox functionality by ensuring both checkboxes are selected, clicking them if they are not already checked

Starting URL: https://the-internet.herokuapp.com/checkboxes

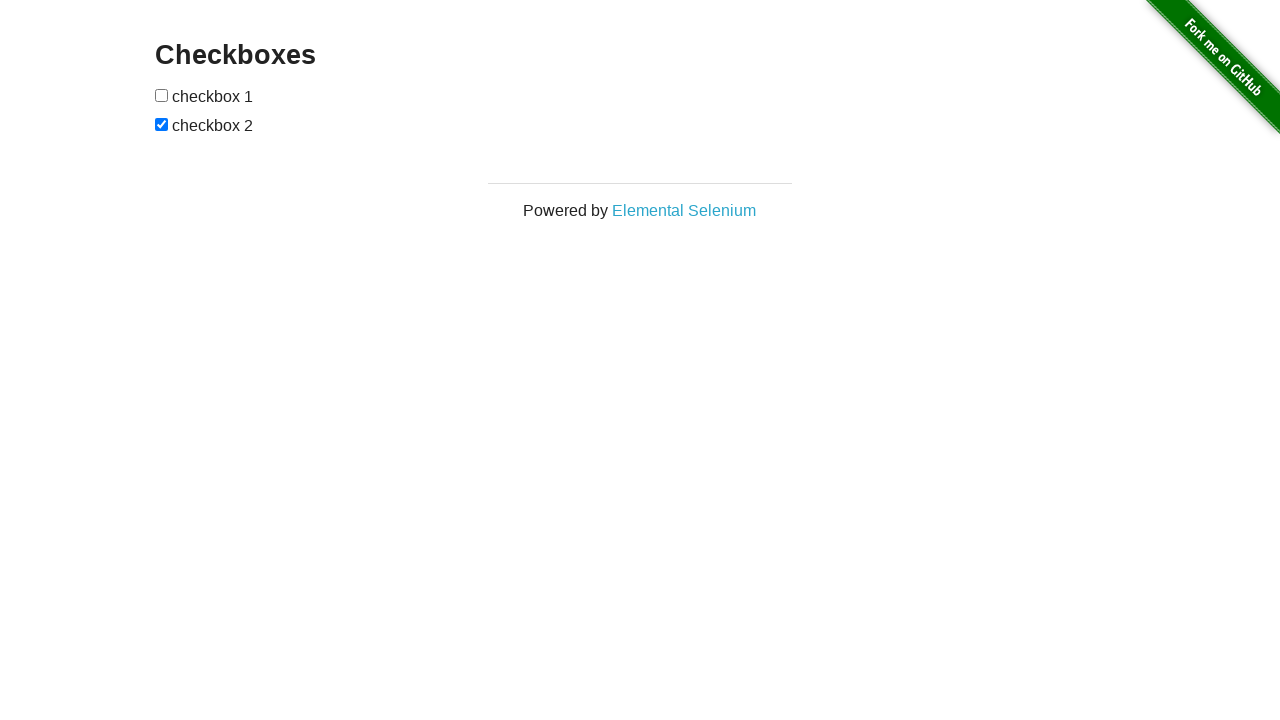

Navigated to checkbox test page
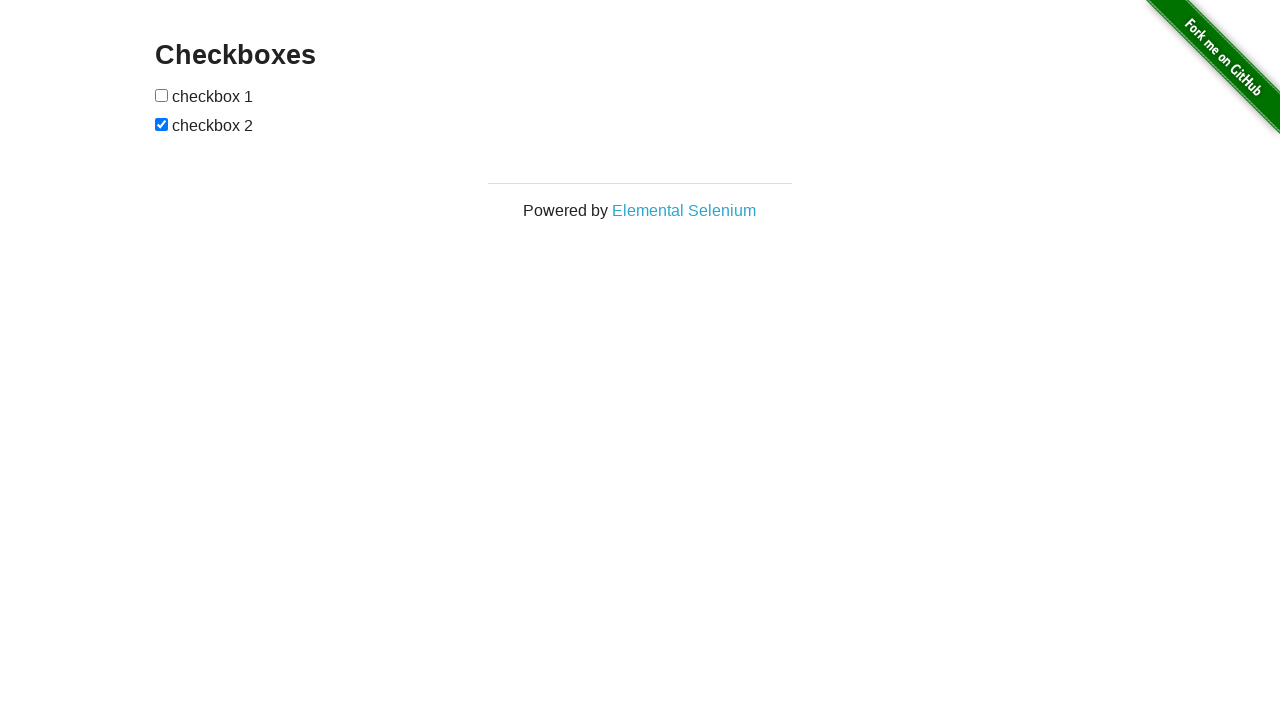

Located first checkbox element
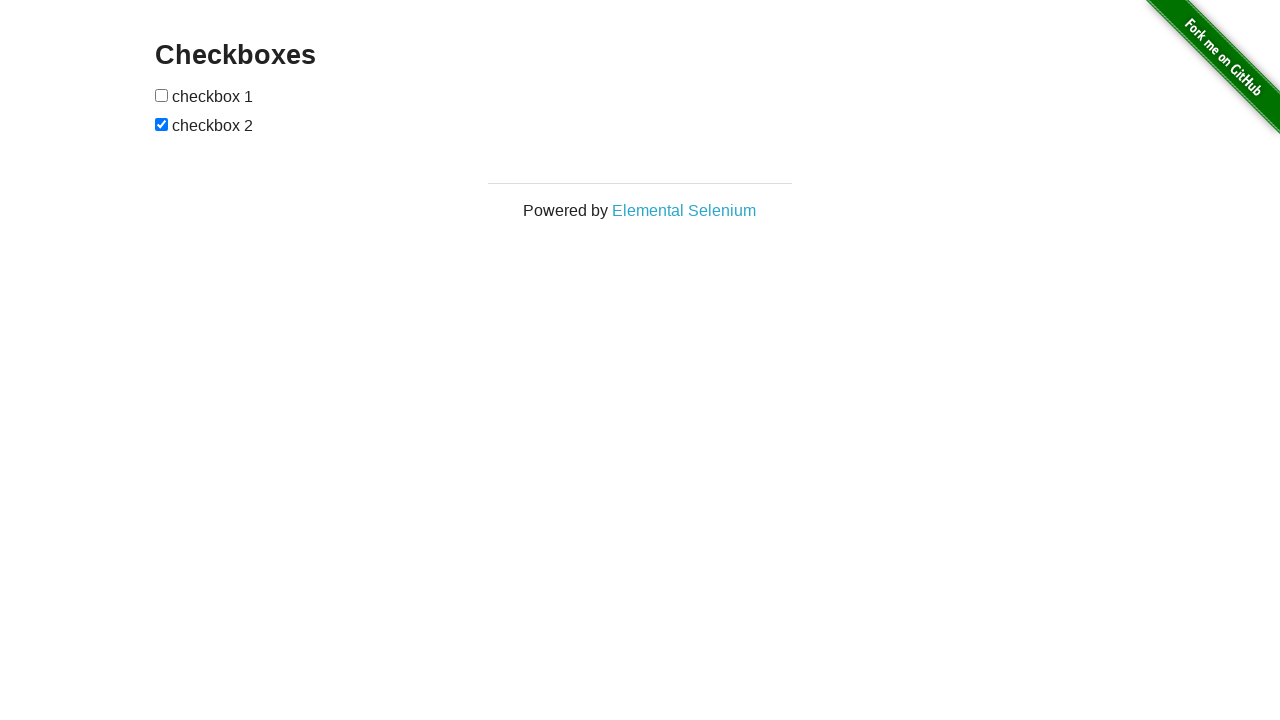

Located second checkbox element
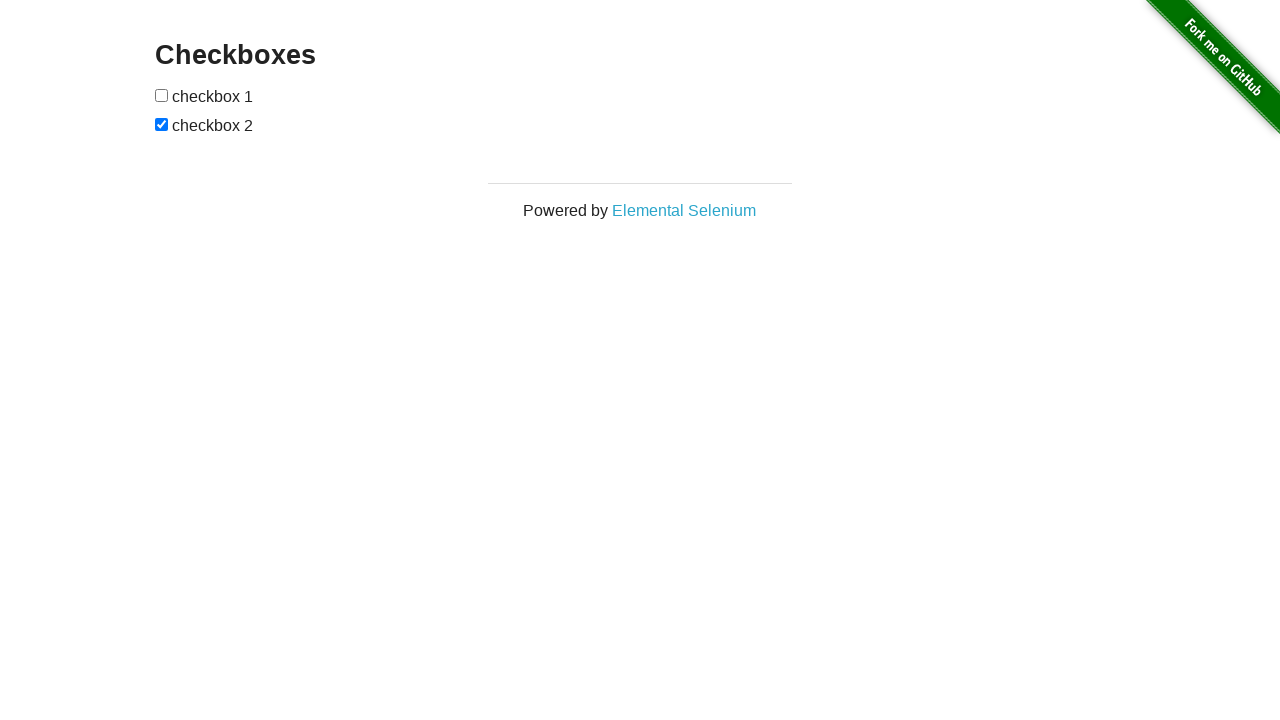

Checked first checkbox - it was not selected
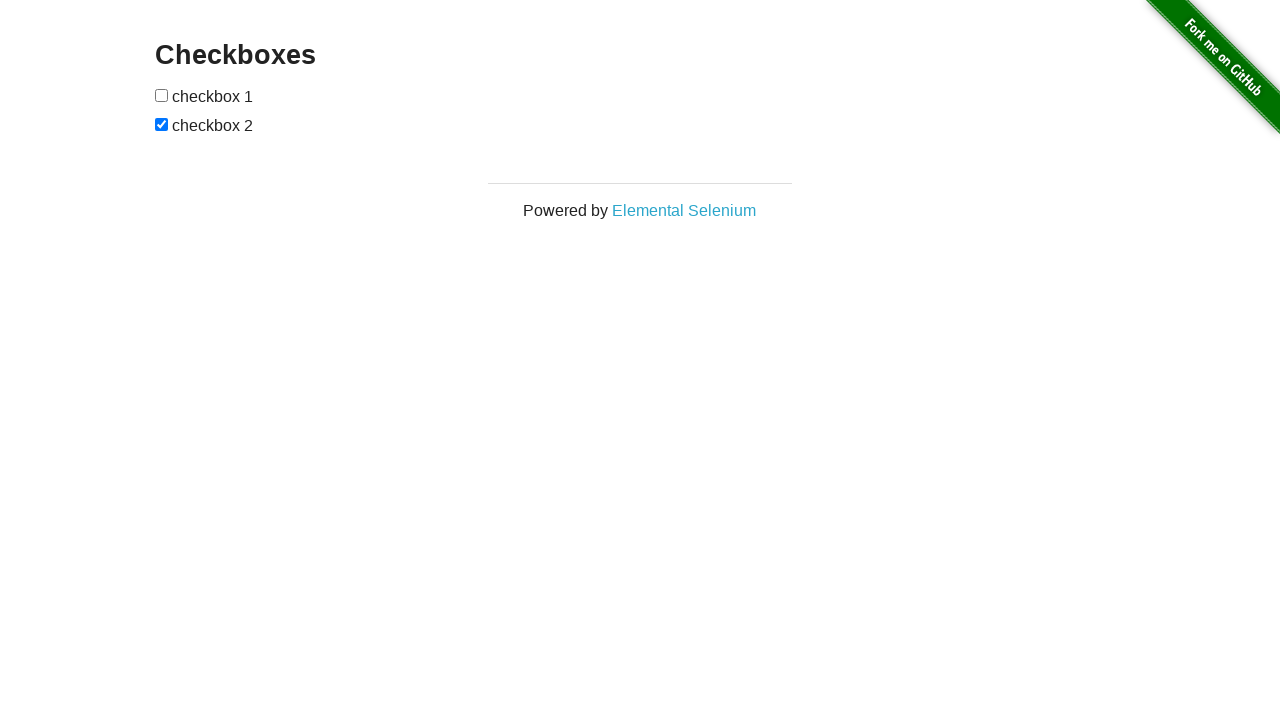

Clicked first checkbox at (162, 95) on (//input[@type='checkbox'])[1]
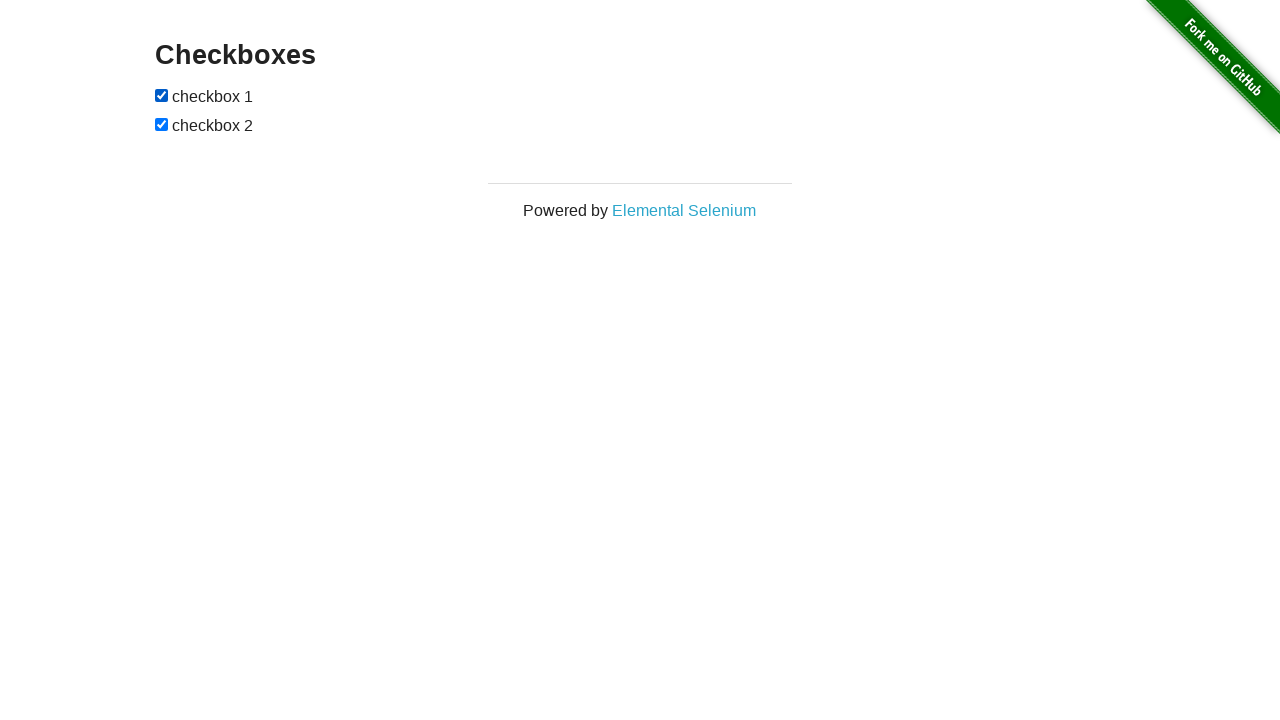

Second checkbox already selected - no action needed
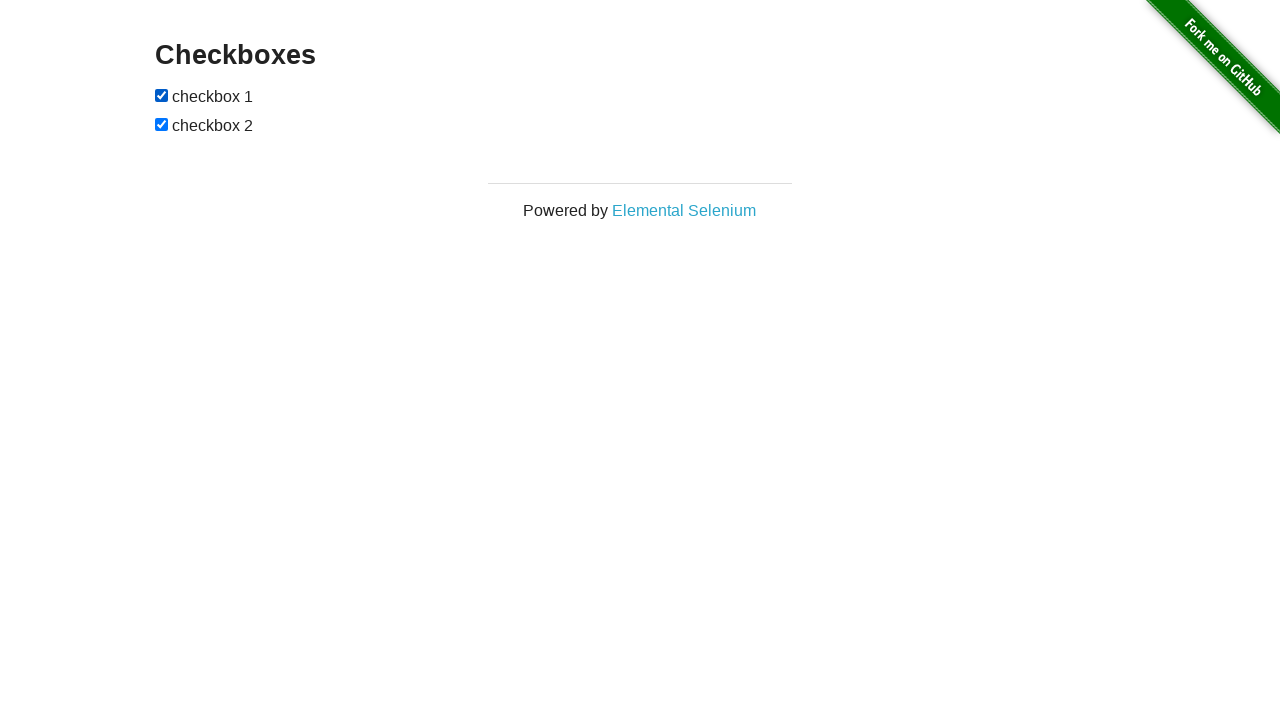

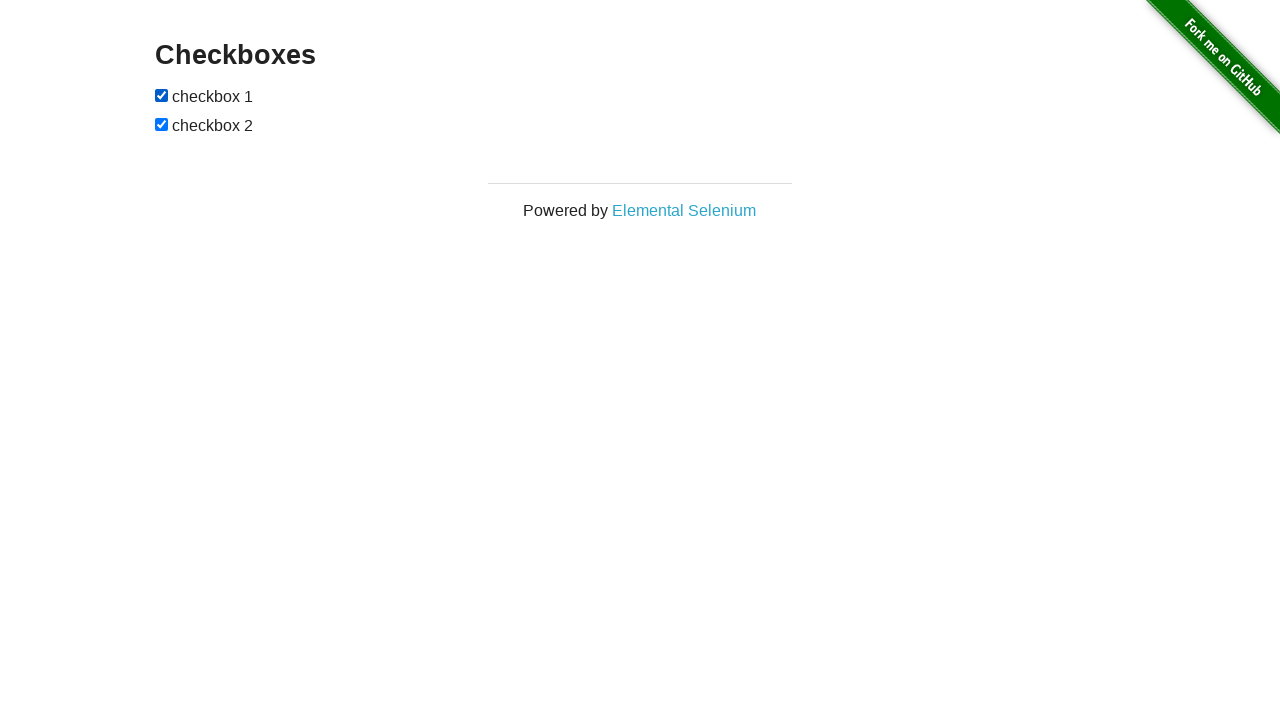